Tests pagination functionality by searching for a specific product across multiple pages in a table and selecting its checkbox

Starting URL: https://testautomationpractice.blogspot.com/

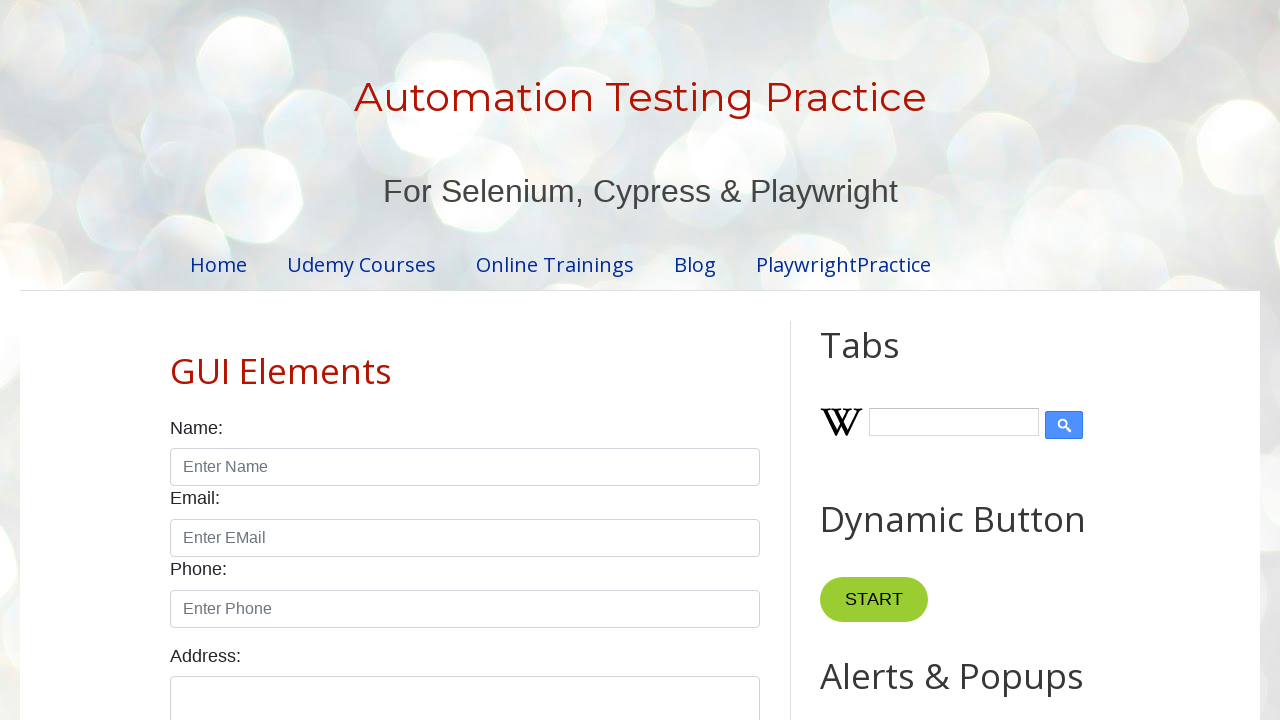

Located pagination elements for web table
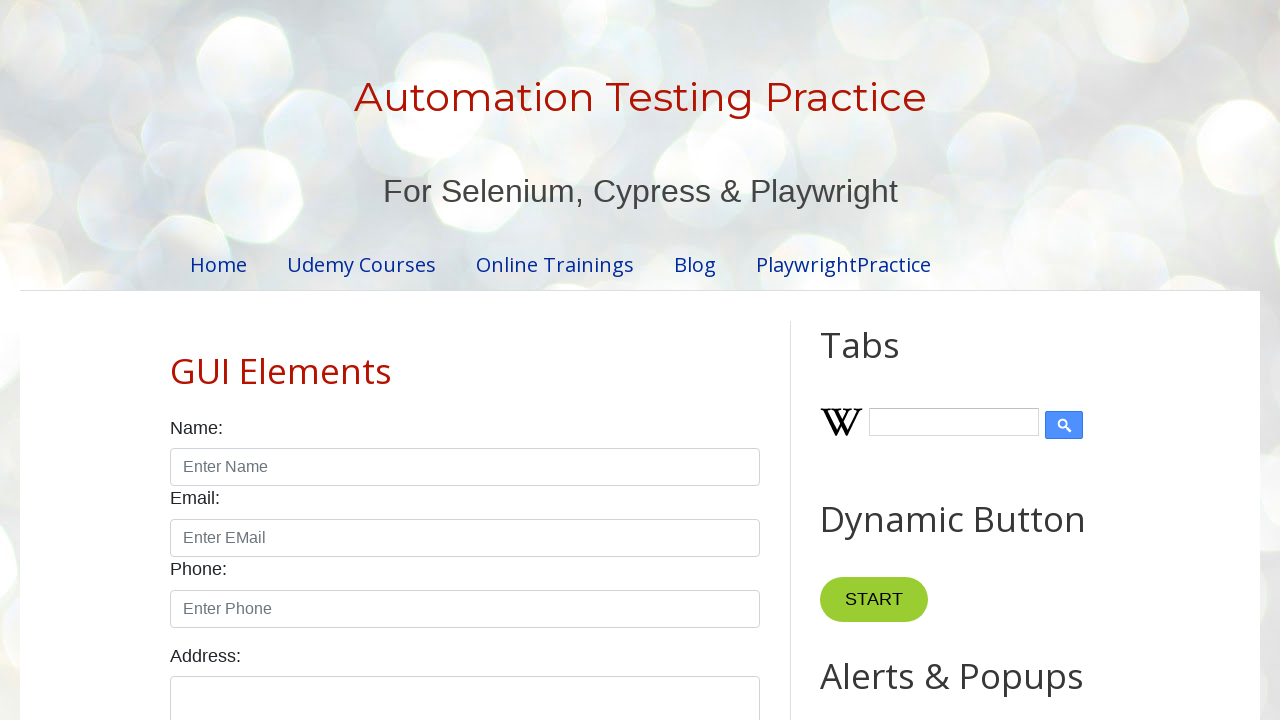

Retrieved all products from current page 1
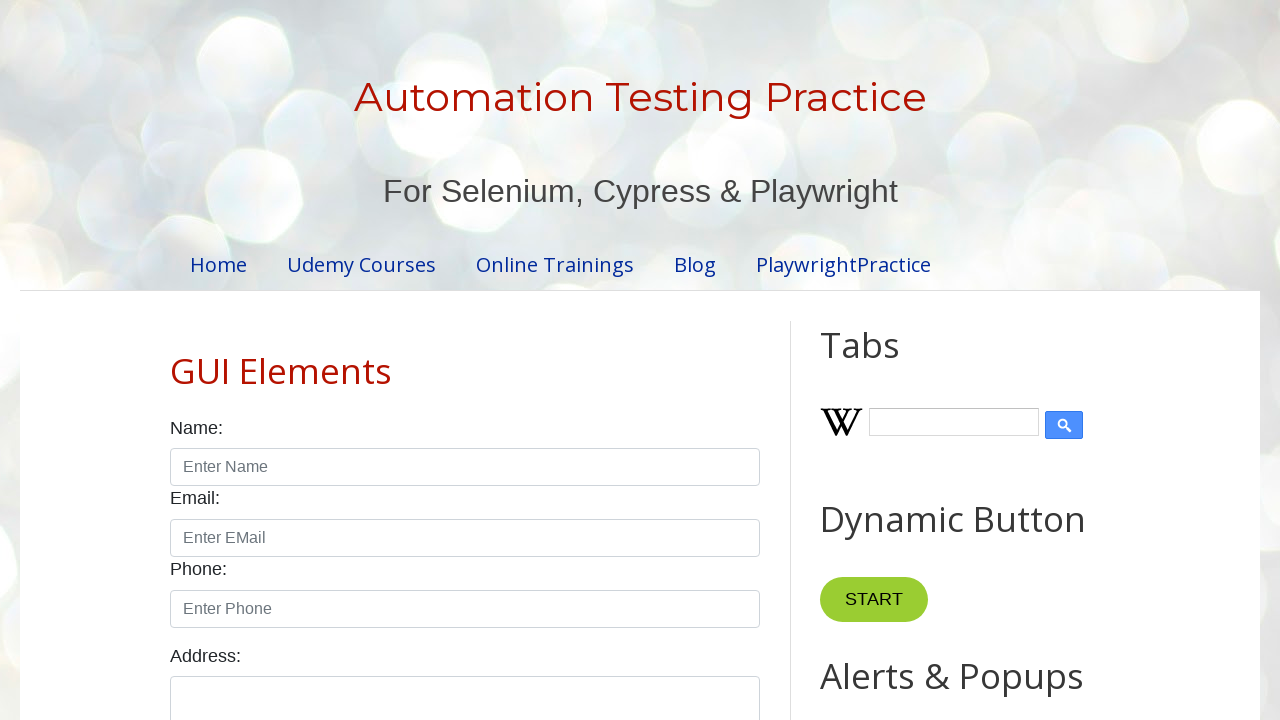

Navigated to pagination page 1 at (416, 361) on //ul[@id='pagination']//li[1]/a
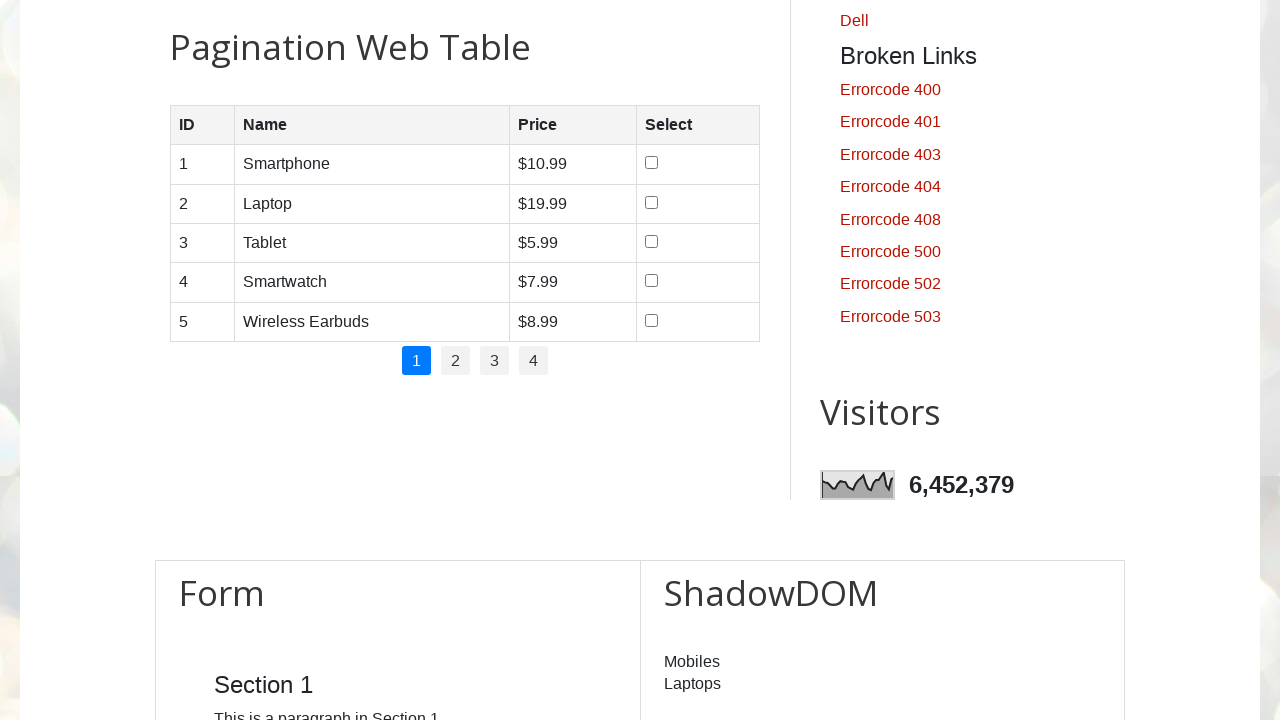

Retrieved all products from current page 2
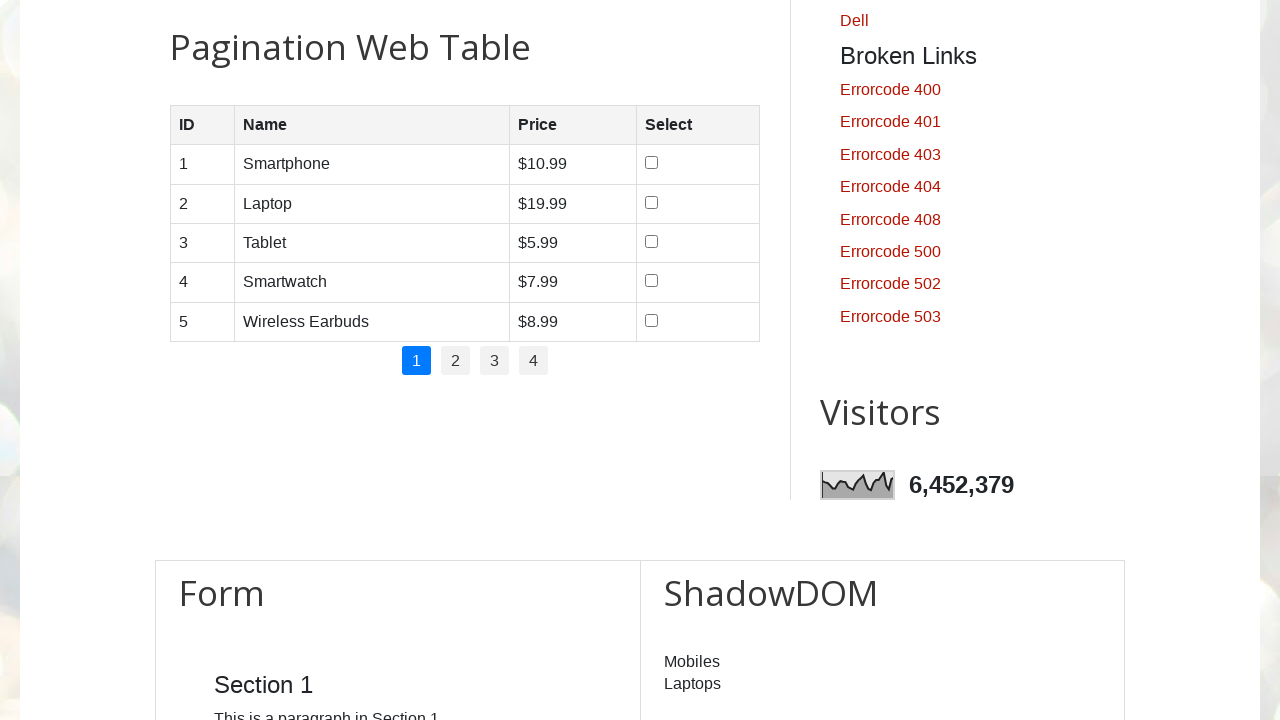

Navigated to pagination page 2 at (456, 361) on //ul[@id='pagination']//li[2]/a
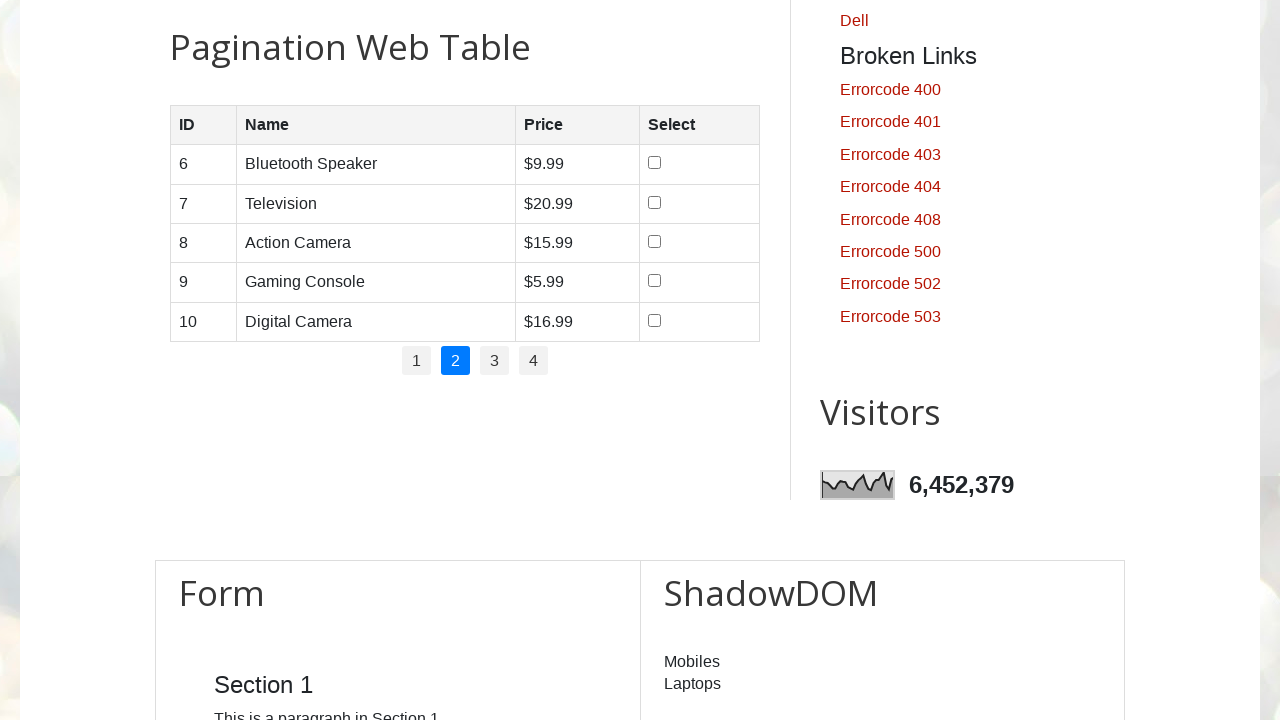

Retrieved all products from current page 3
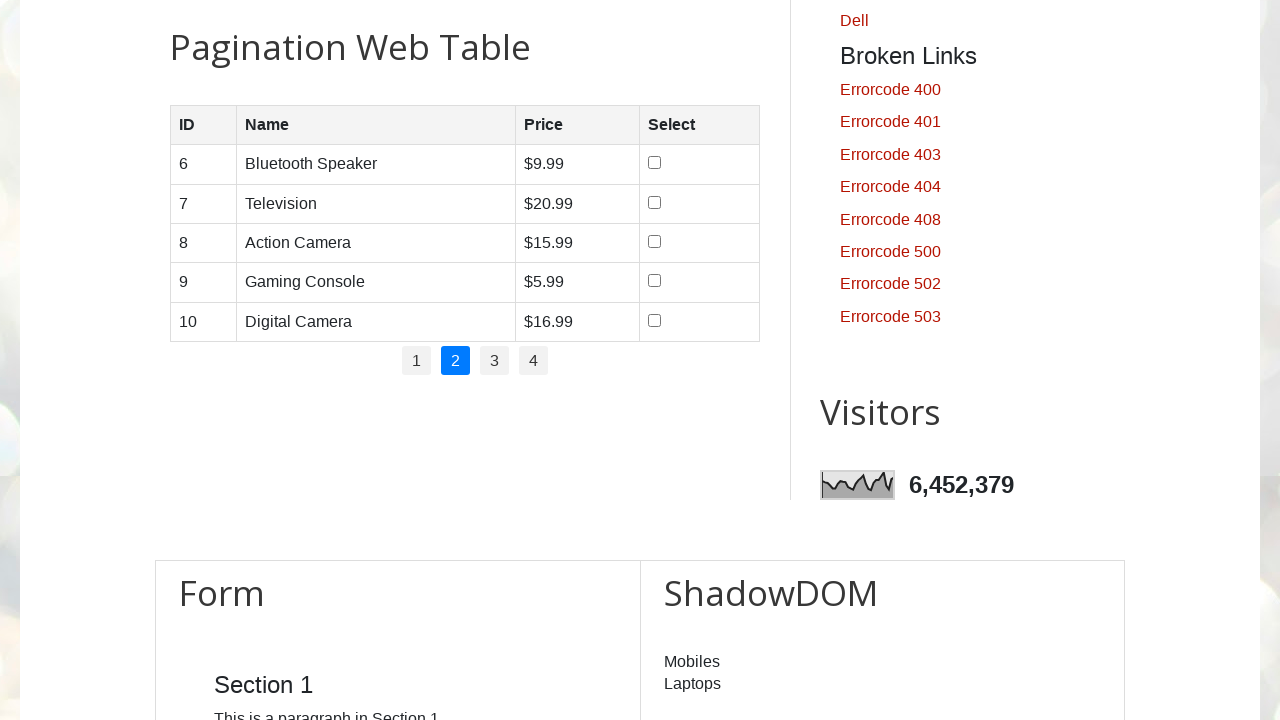

Navigated to pagination page 3 at (494, 361) on //ul[@id='pagination']//li[3]/a
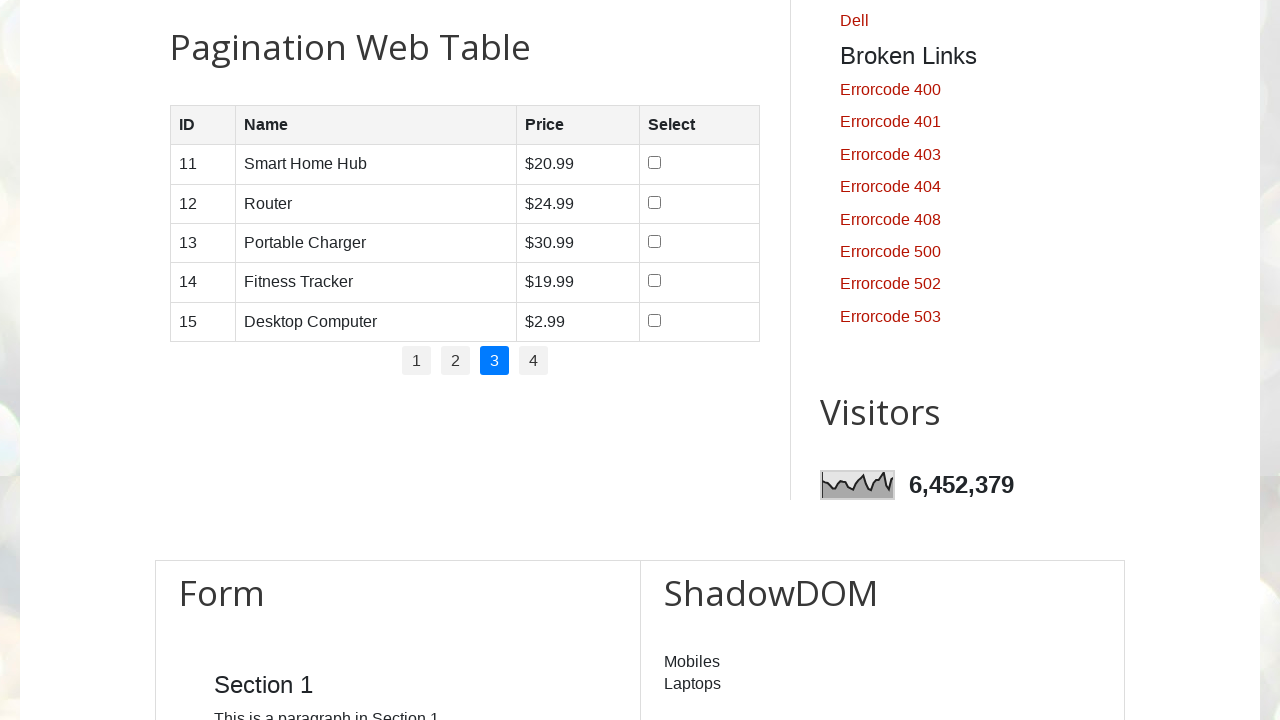

Retrieved all products from current page 4
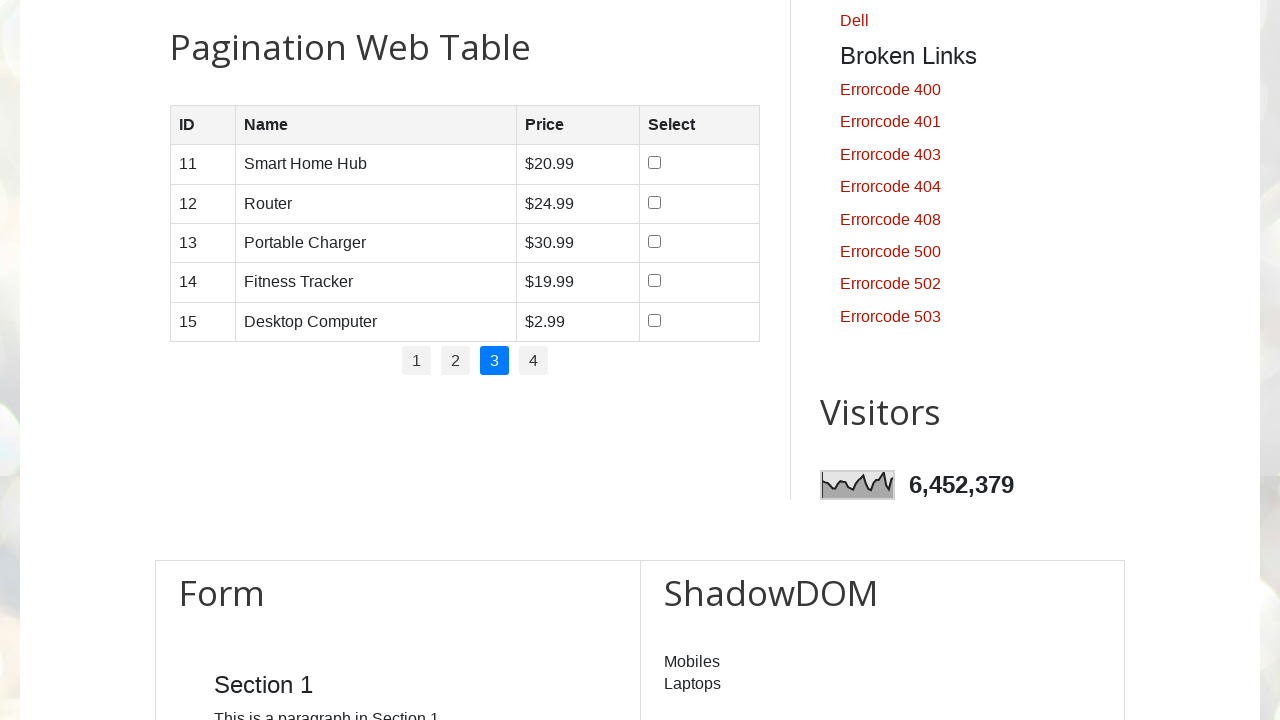

Navigated to pagination page 4 at (534, 361) on //ul[@id='pagination']//li[4]/a
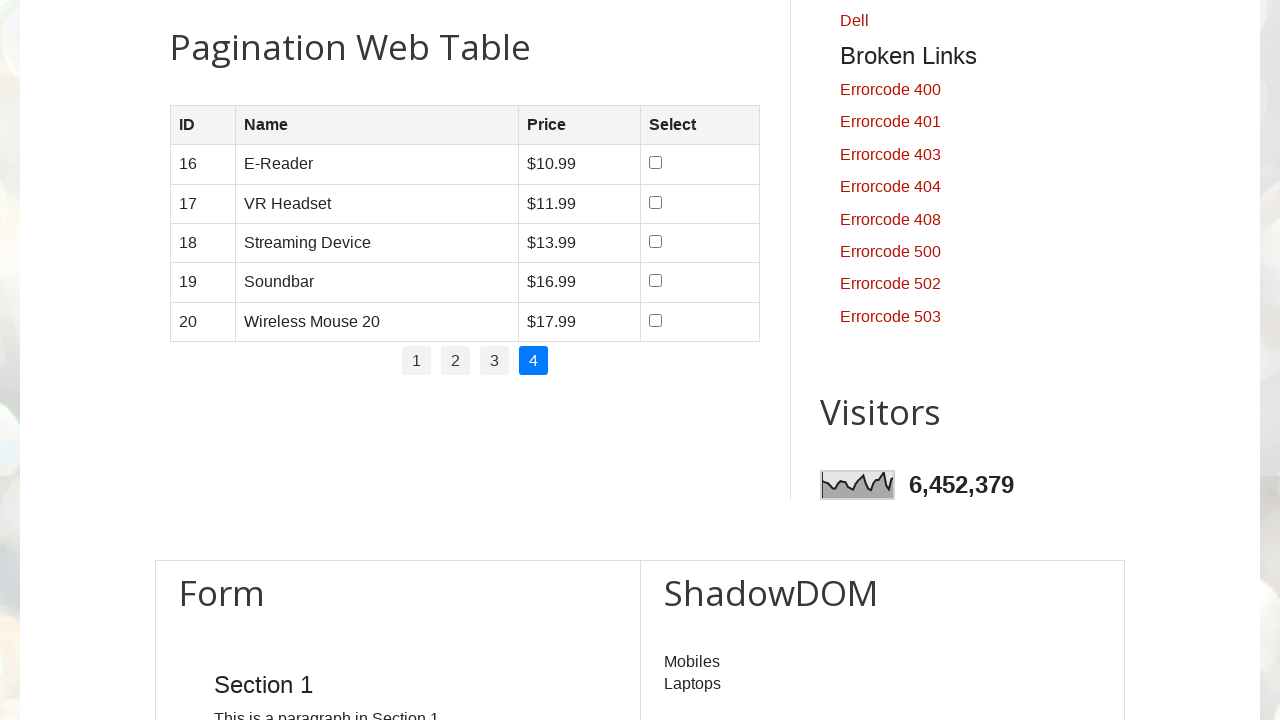

Retrieved all products from current page 5
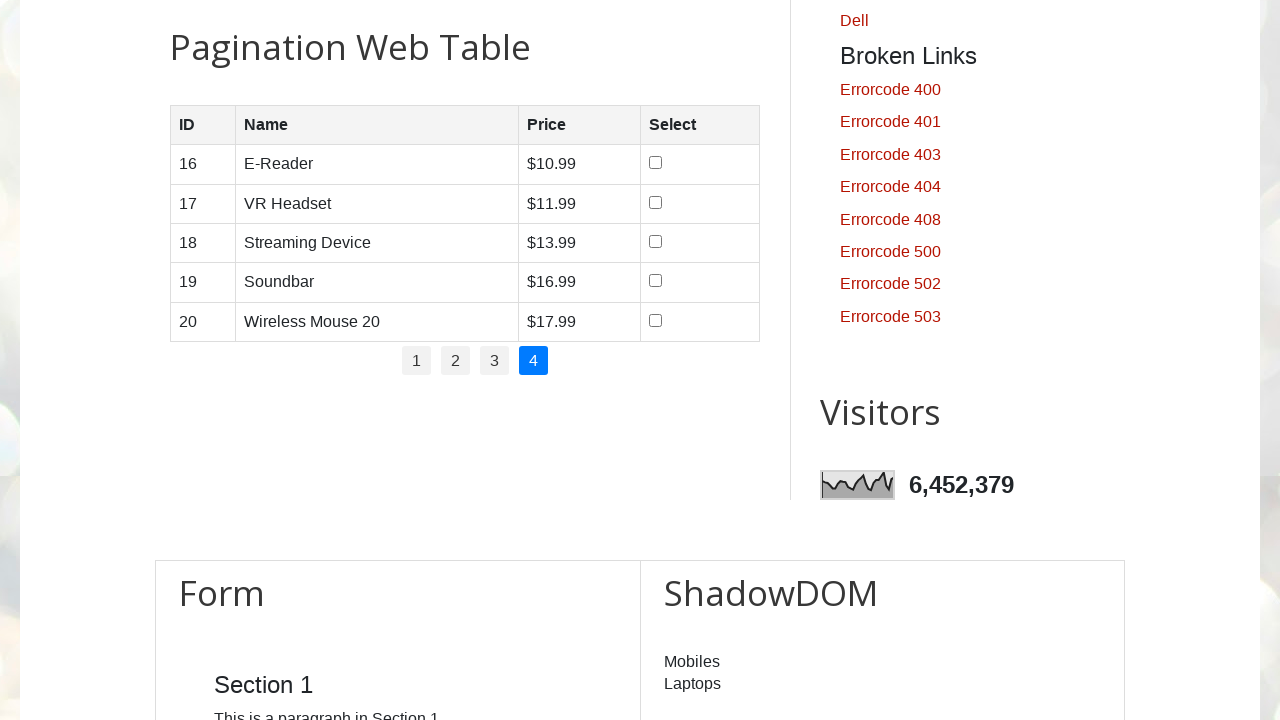

Found product 'Wireless Mouse 20' and selected its checkbox at (656, 320) on //table[@id='productTable']/tbody/tr[5]/td[4]/input
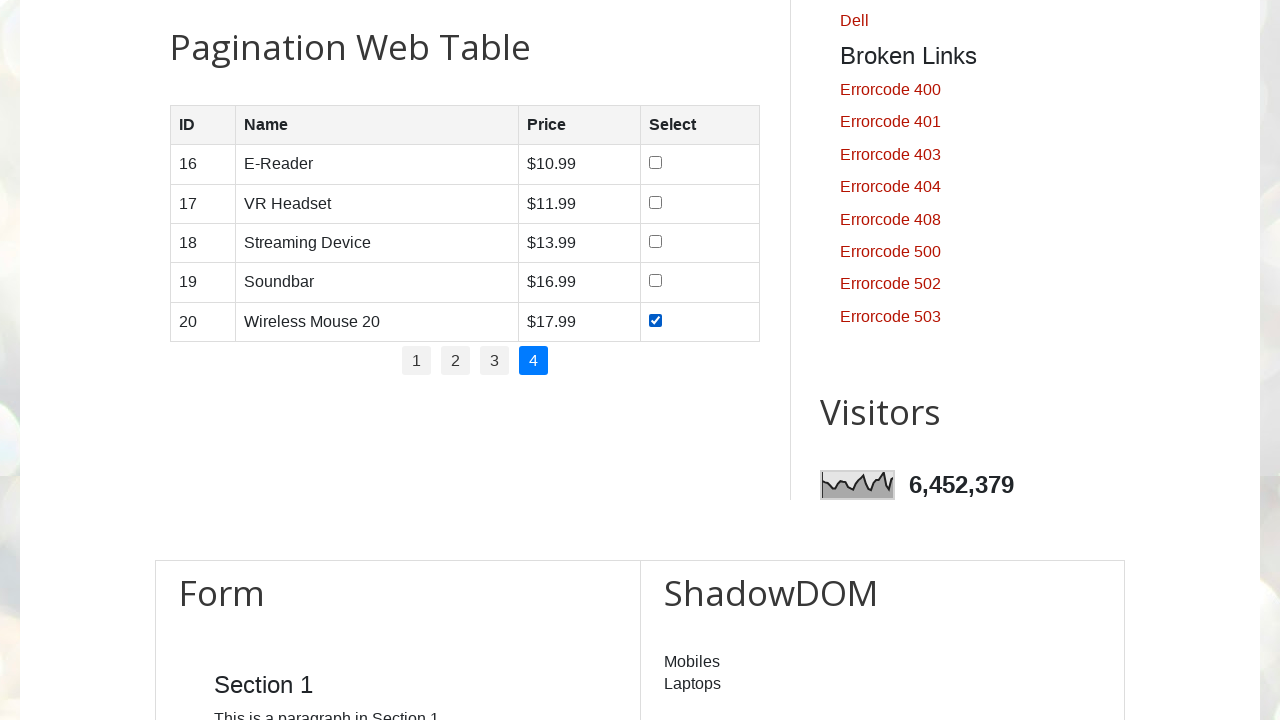

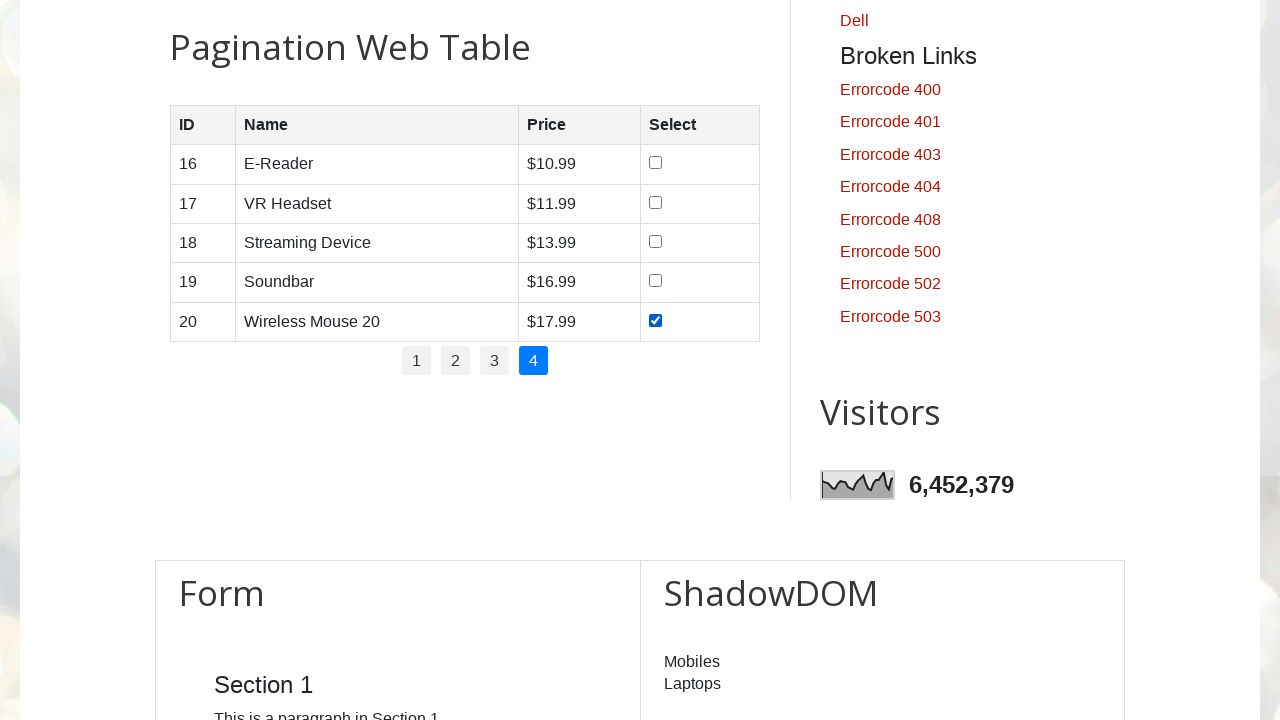